Tests that the toggle-all checkbox updates its state when individual items are completed or uncompleted.

Starting URL: https://demo.playwright.dev/todomvc

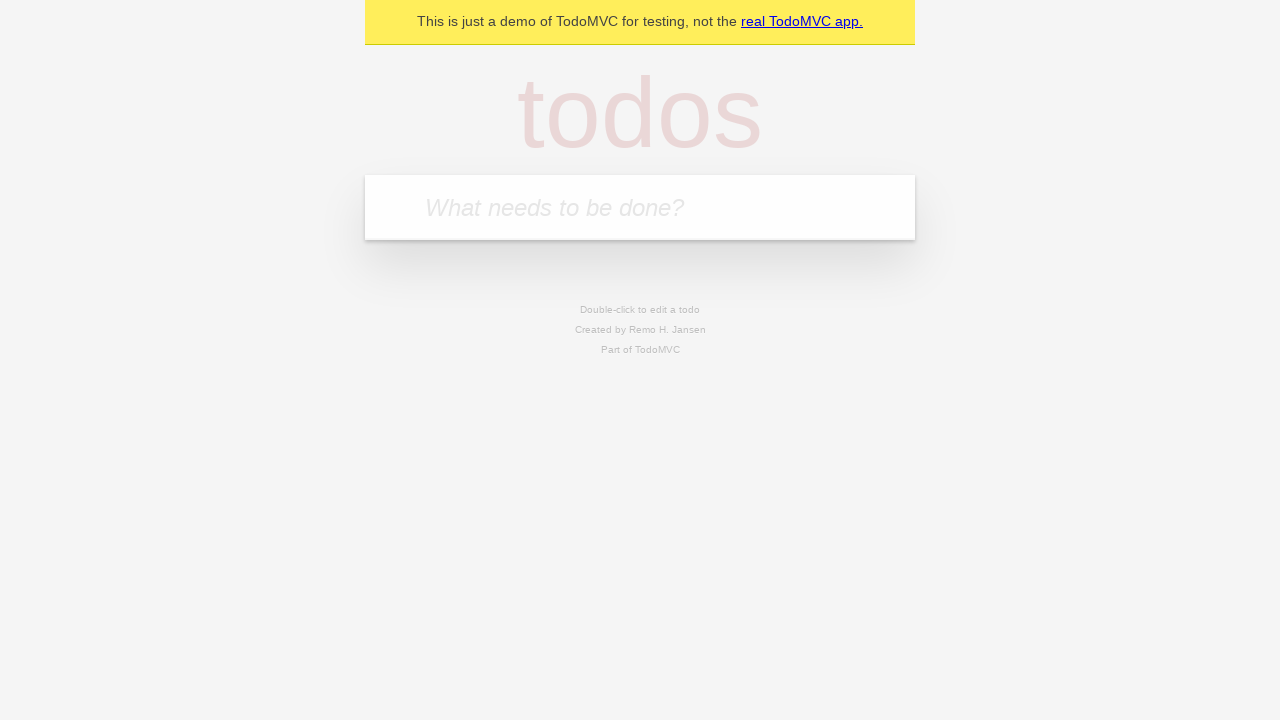

Filled first todo input with 'buy some cheese' on internal:attr=[placeholder="What needs to be done?"i]
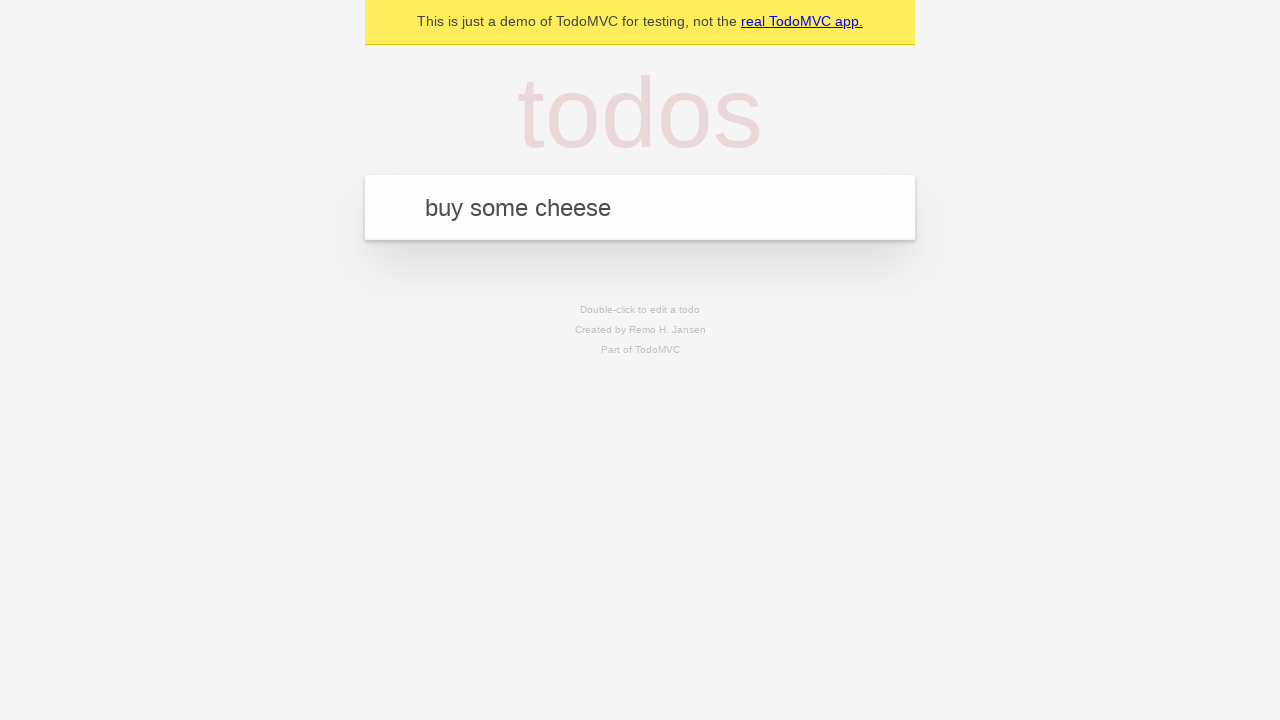

Pressed Enter to create first todo item on internal:attr=[placeholder="What needs to be done?"i]
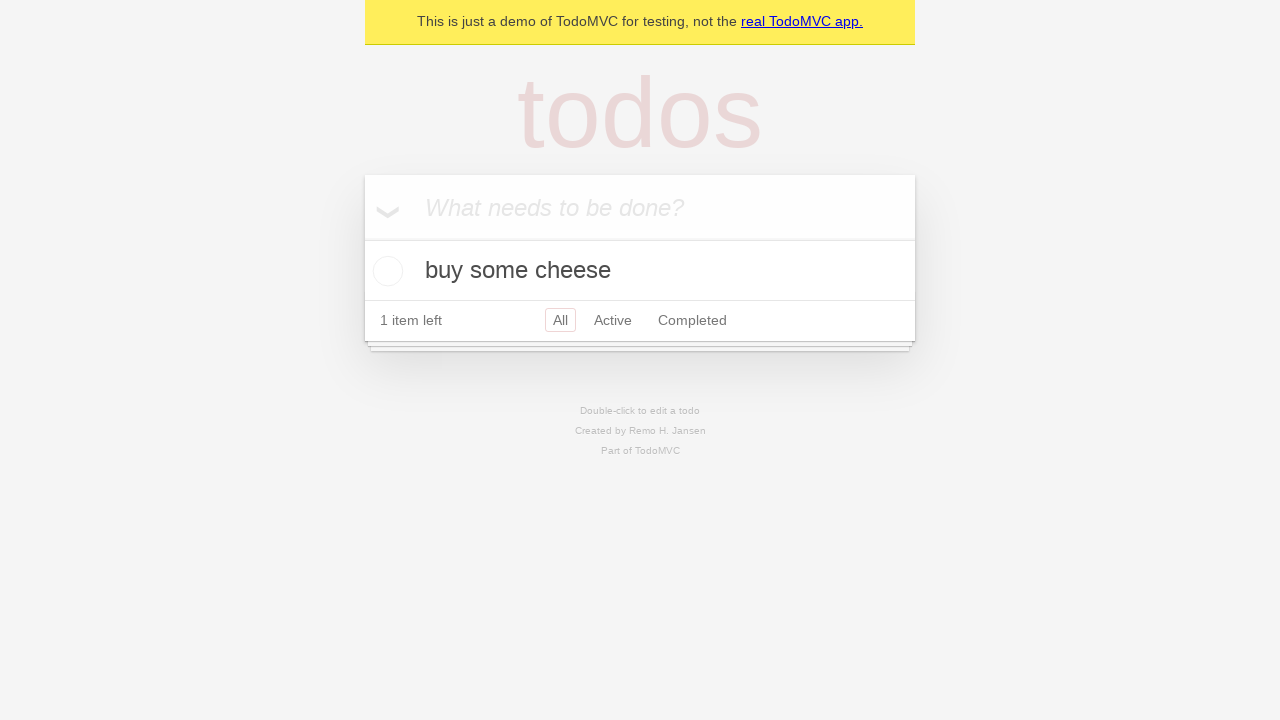

Filled second todo input with 'feed the cat' on internal:attr=[placeholder="What needs to be done?"i]
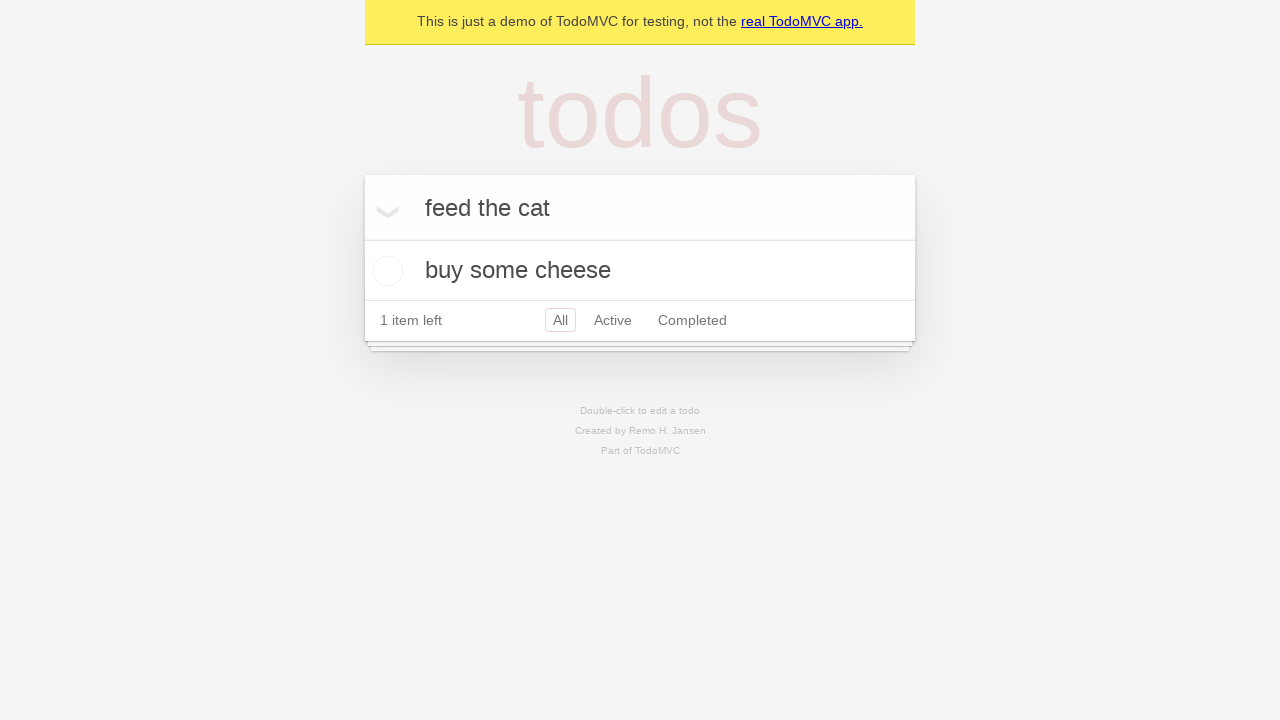

Pressed Enter to create second todo item on internal:attr=[placeholder="What needs to be done?"i]
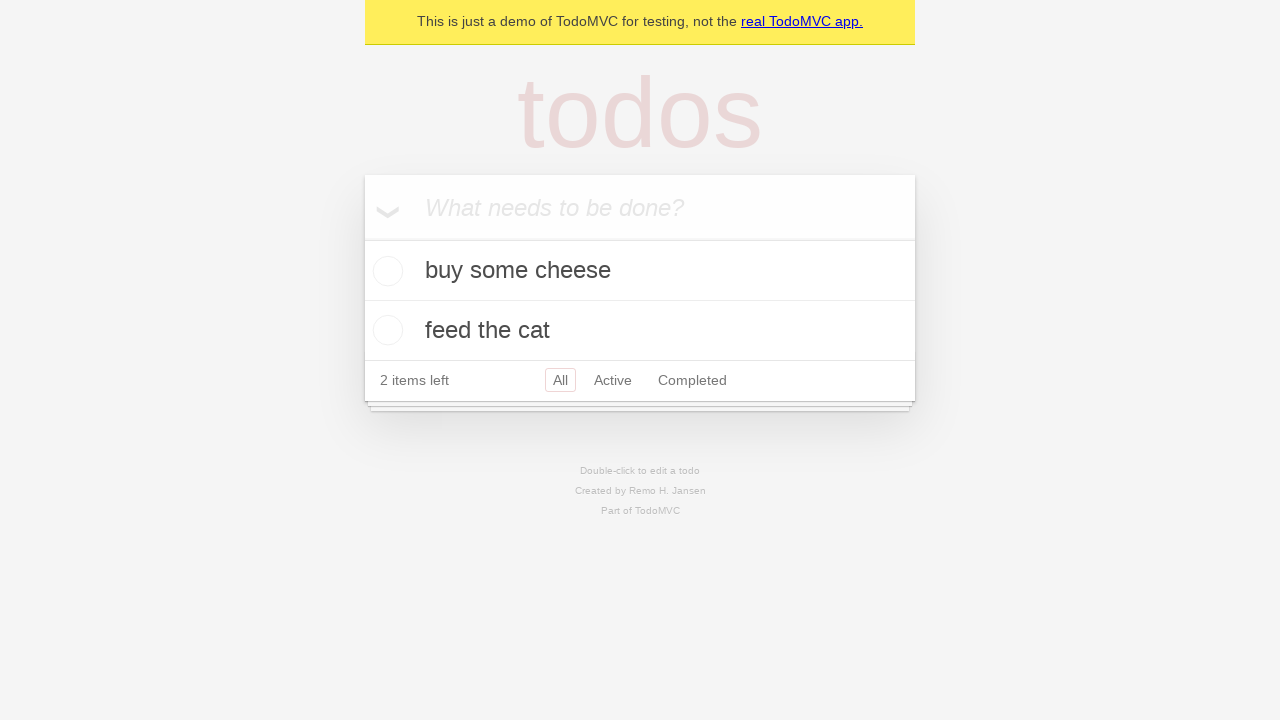

Filled third todo input with 'book a doctors appointment' on internal:attr=[placeholder="What needs to be done?"i]
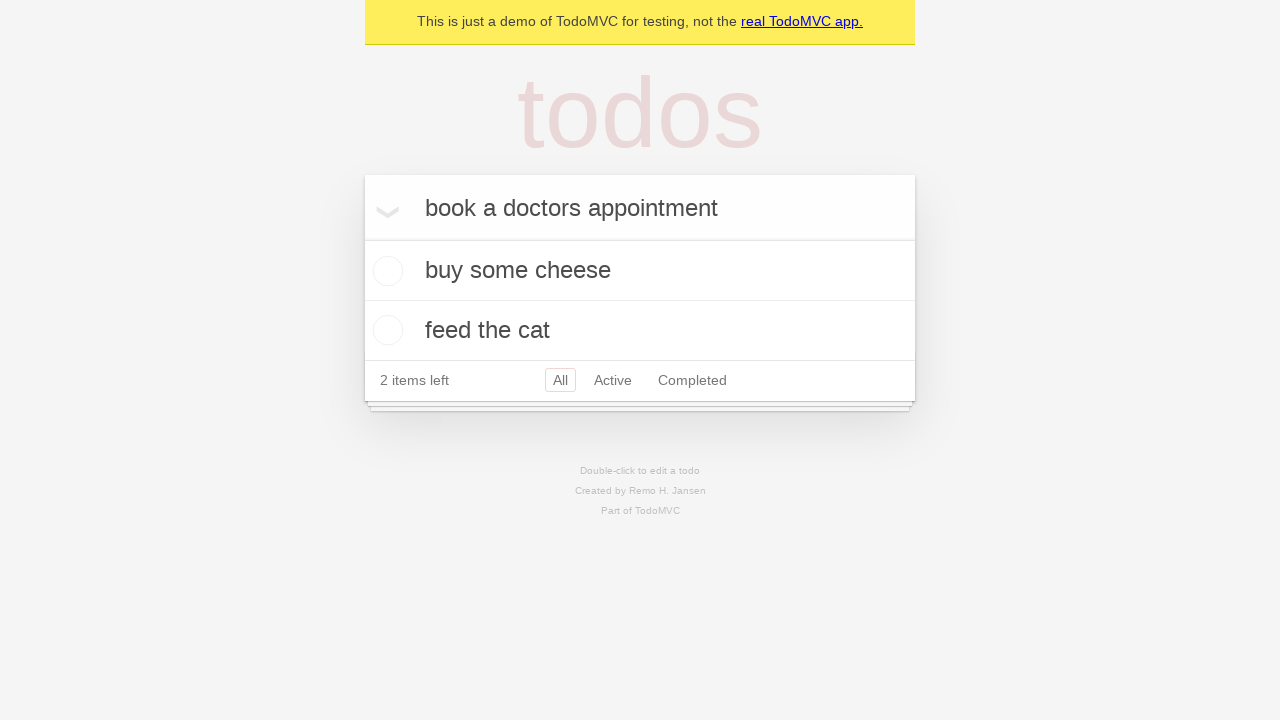

Pressed Enter to create third todo item on internal:attr=[placeholder="What needs to be done?"i]
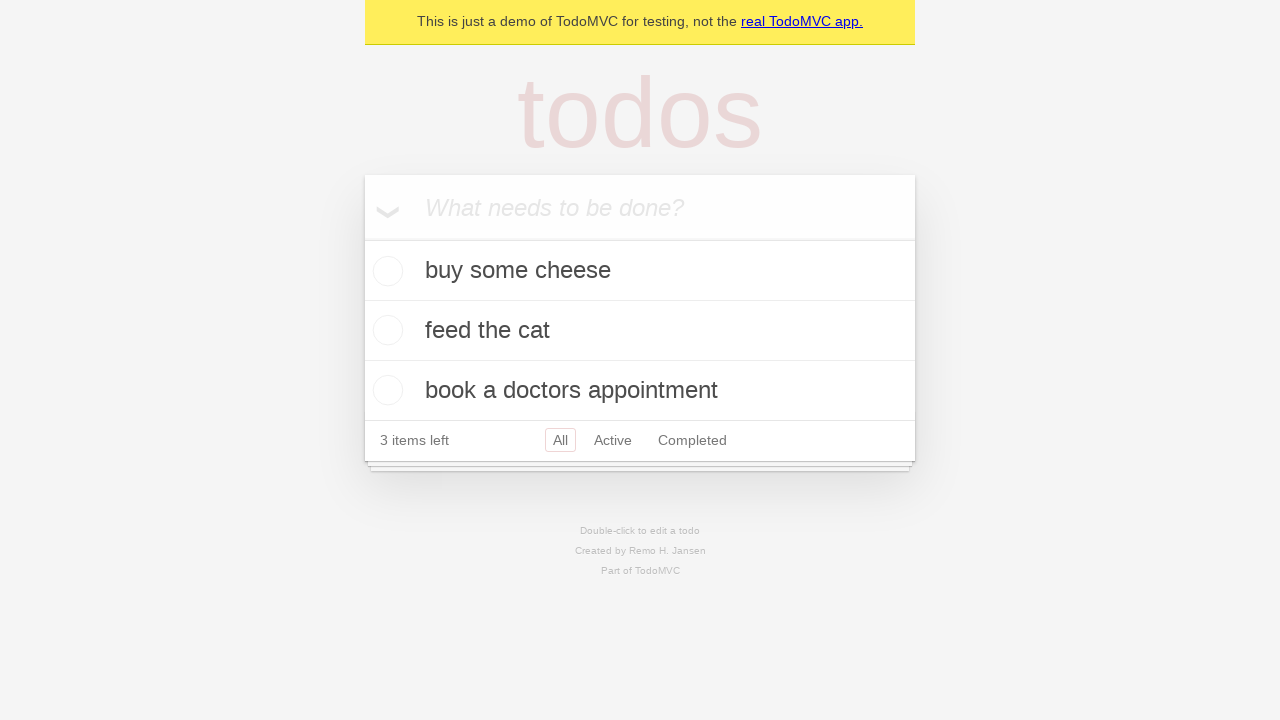

Clicked toggle-all checkbox to mark all items as complete at (362, 238) on internal:label="Mark all as complete"i
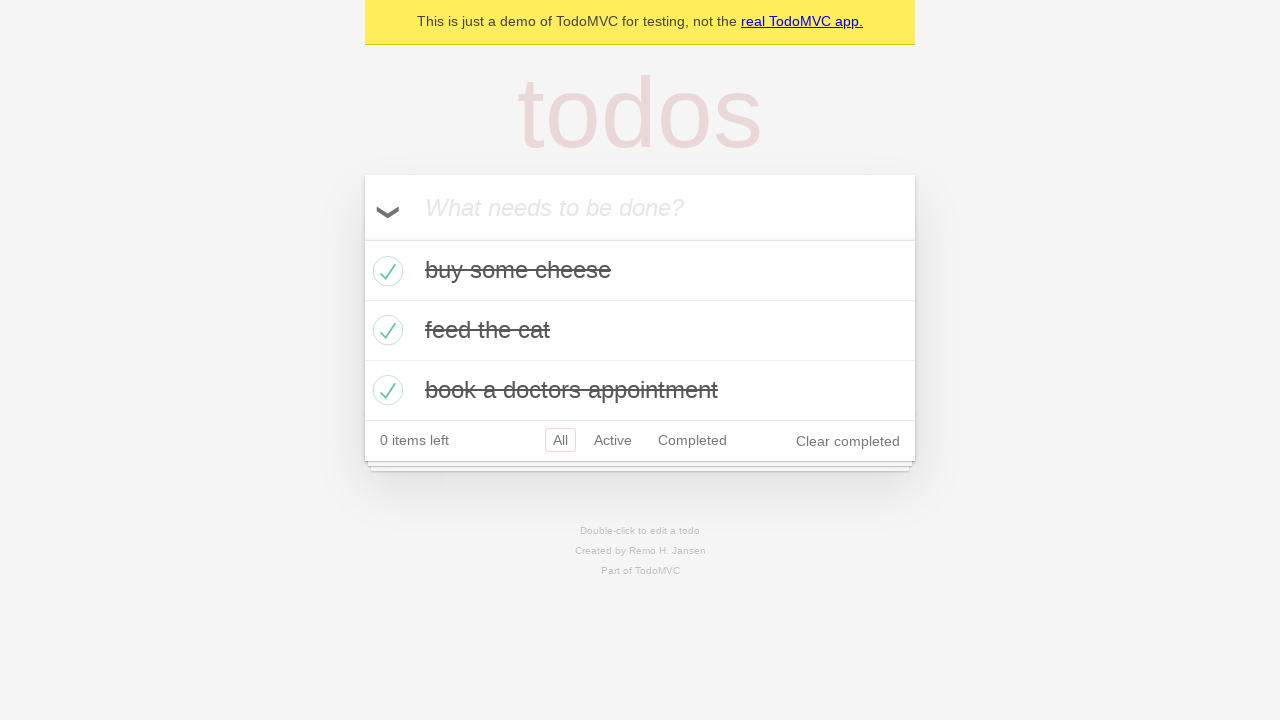

Unchecked the first todo item checkbox at (385, 271) on internal:testid=[data-testid="todo-item"s] >> nth=0 >> internal:role=checkbox
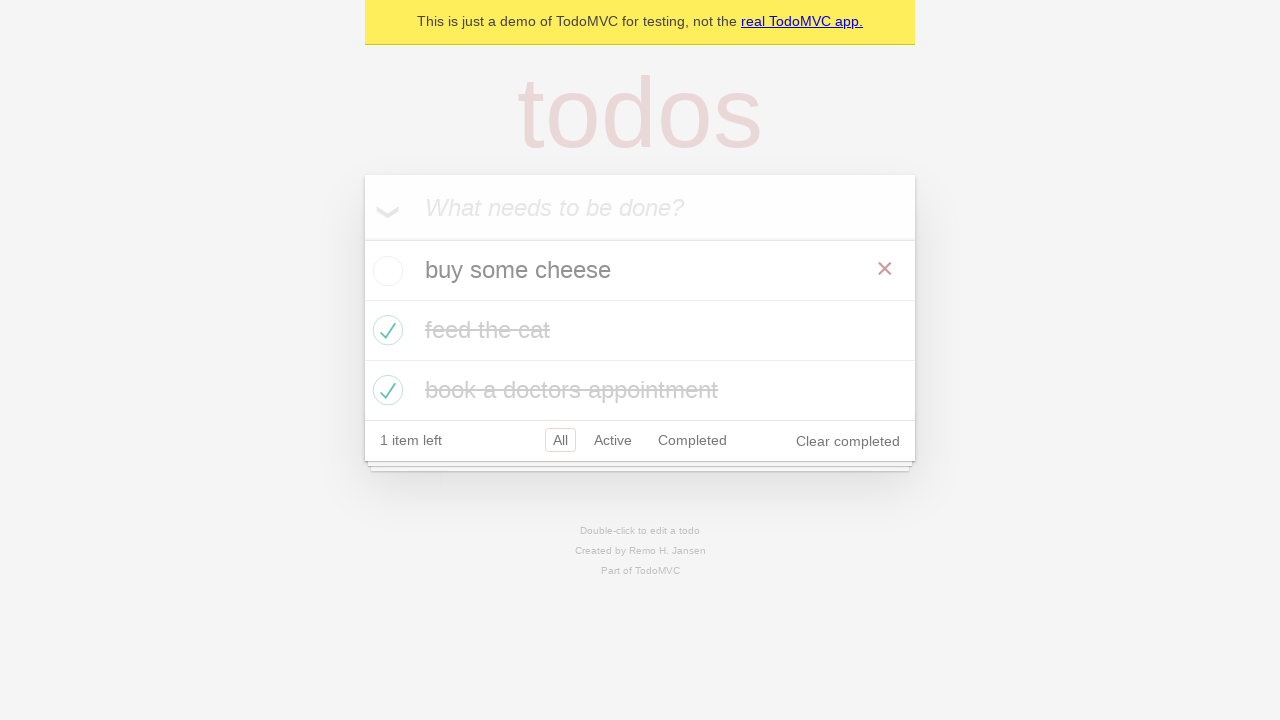

Checked the first todo item checkbox again at (385, 271) on internal:testid=[data-testid="todo-item"s] >> nth=0 >> internal:role=checkbox
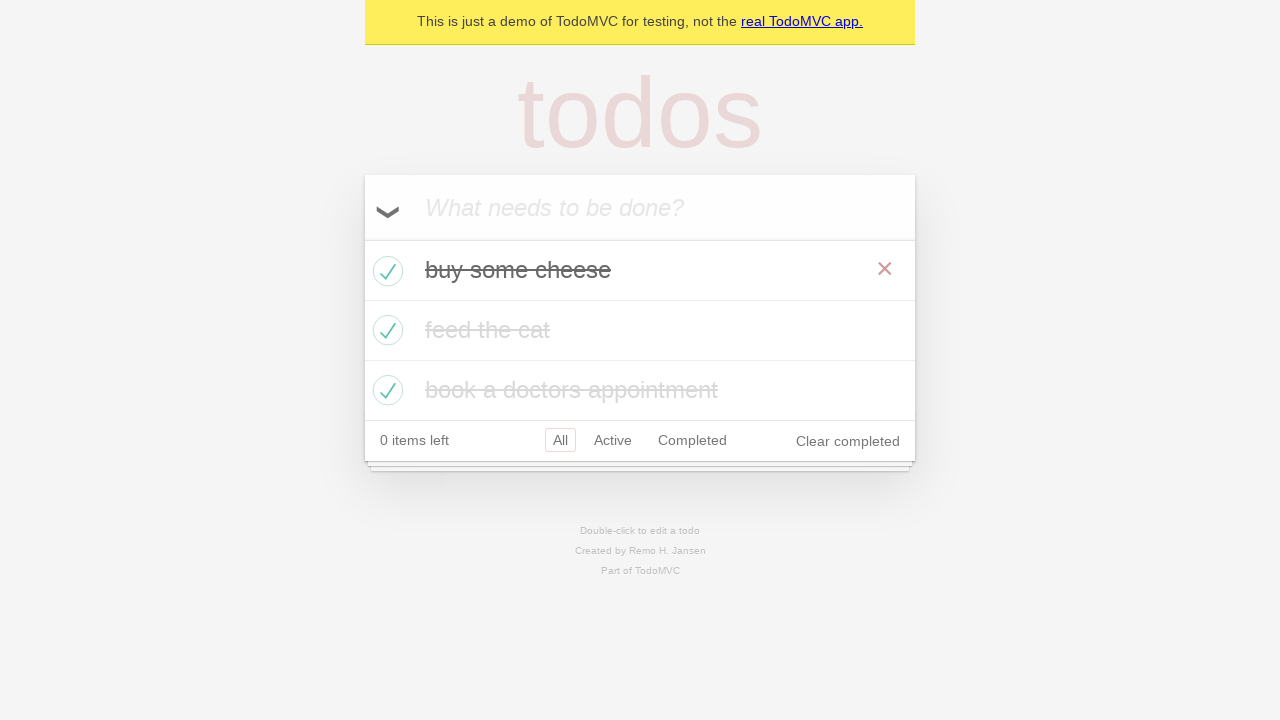

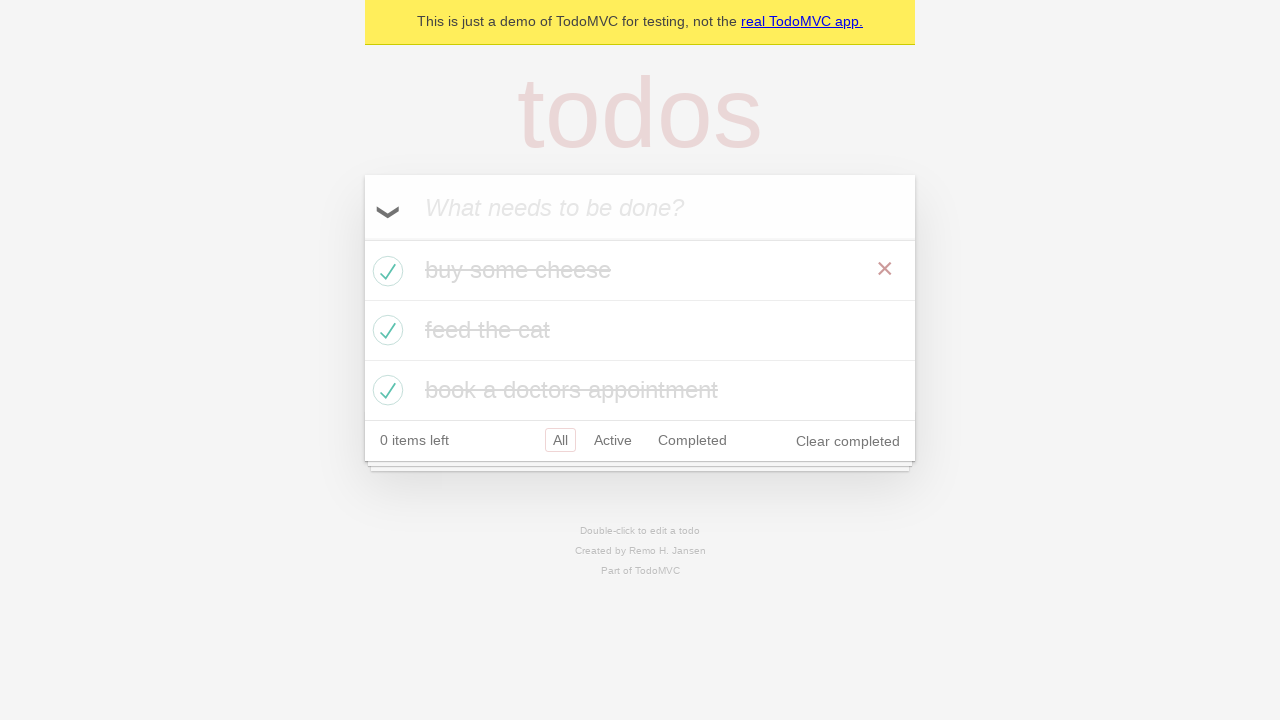